Extracts two numbers from the page, calculates their sum, selects the result from a dropdown menu, and submits the form

Starting URL: http://suninjuly.github.io/selects1.html

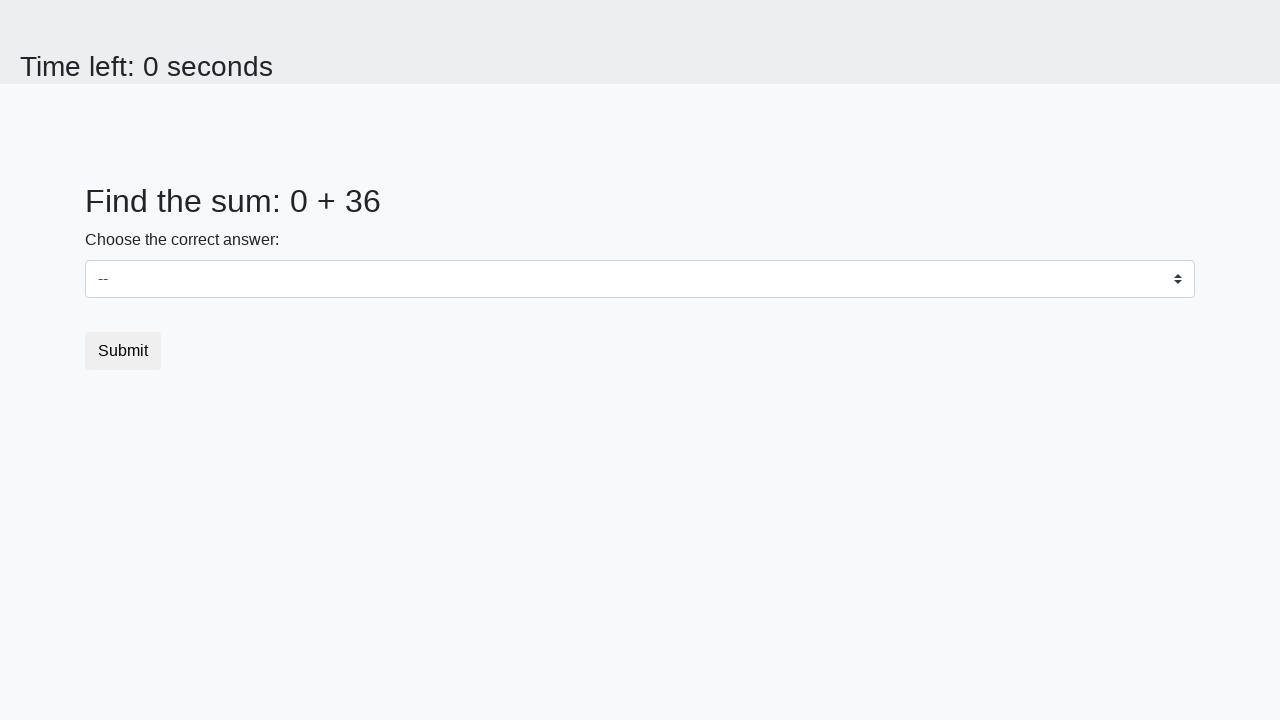

Extracted first number from the page
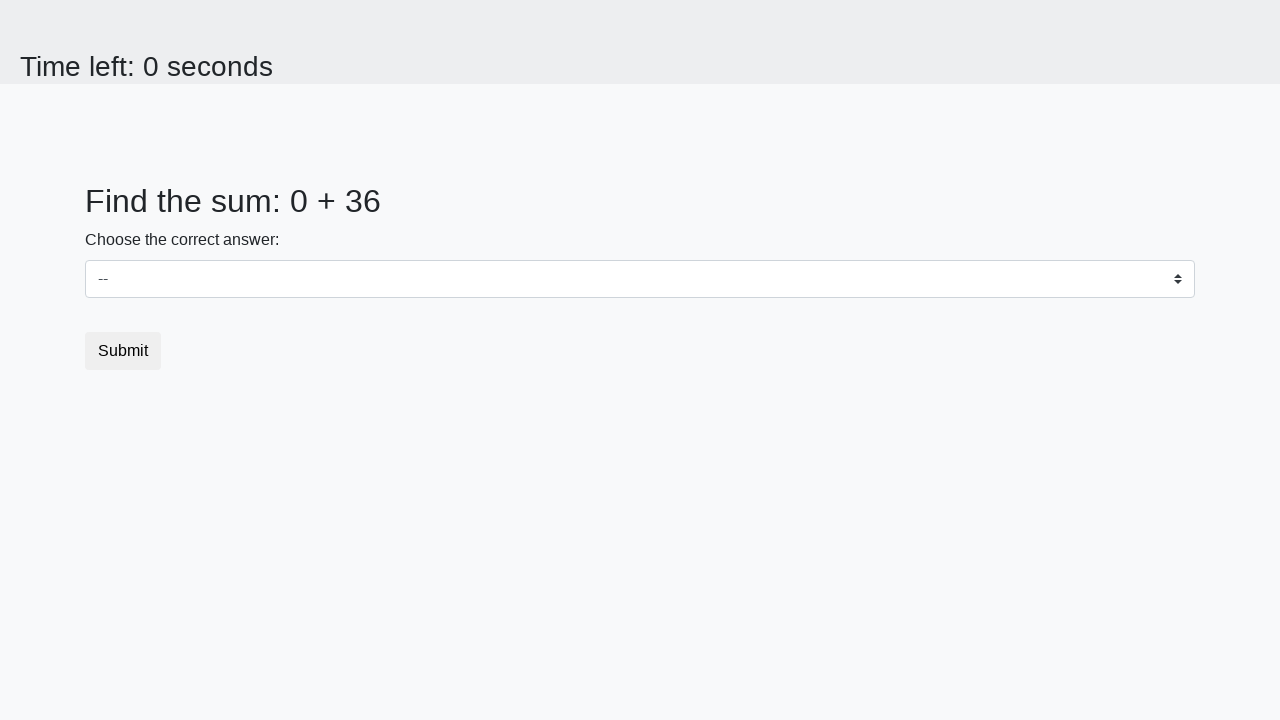

Extracted second number from the page
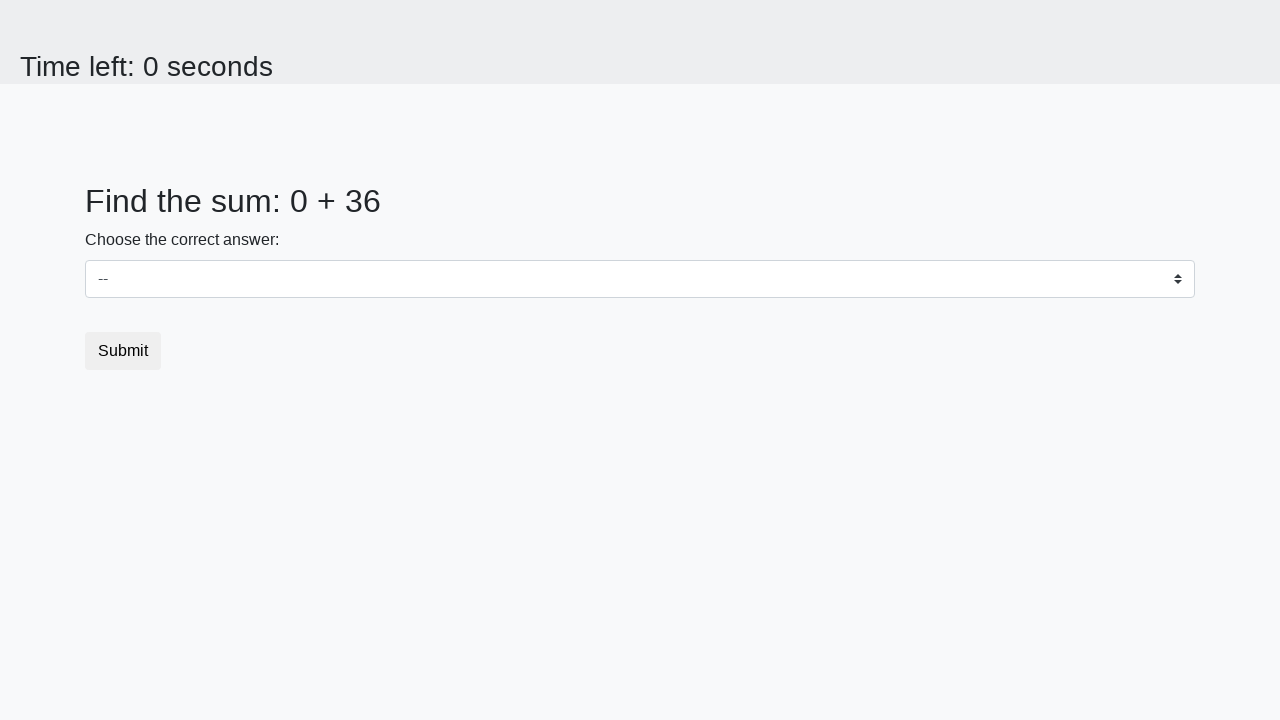

Calculated sum of 0 + 36 = 36
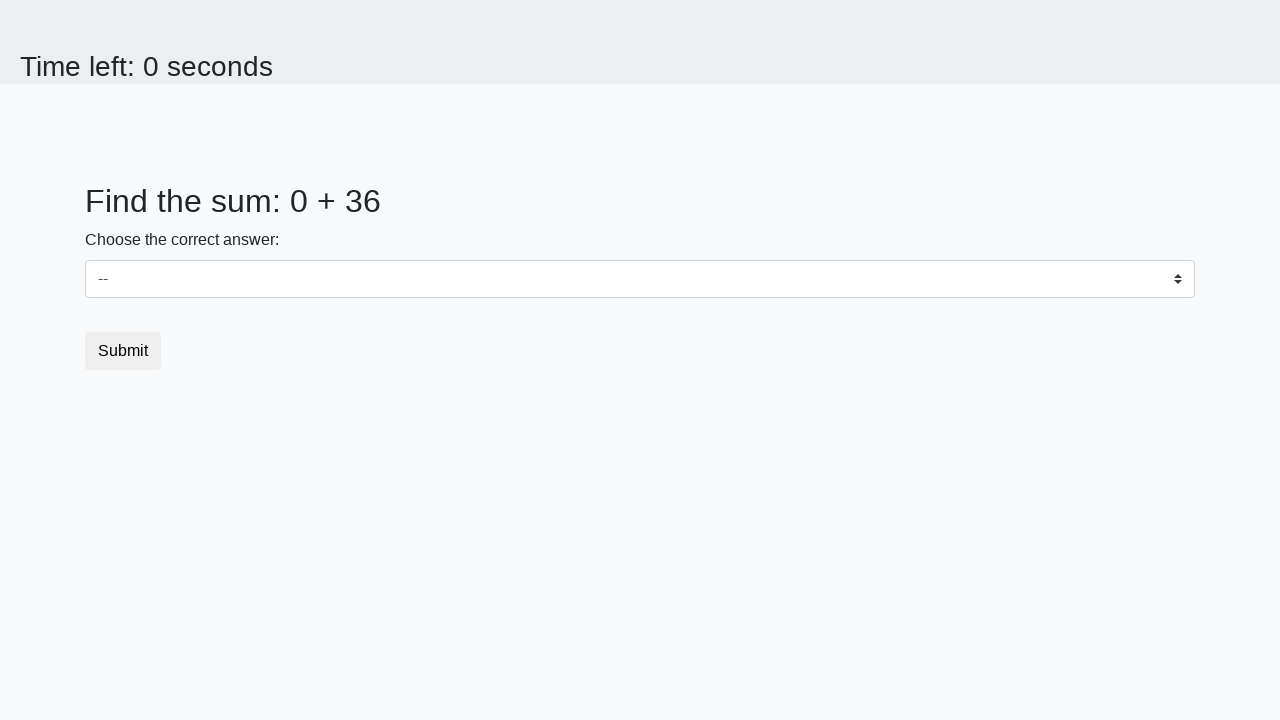

Selected result '36' from dropdown menu on select
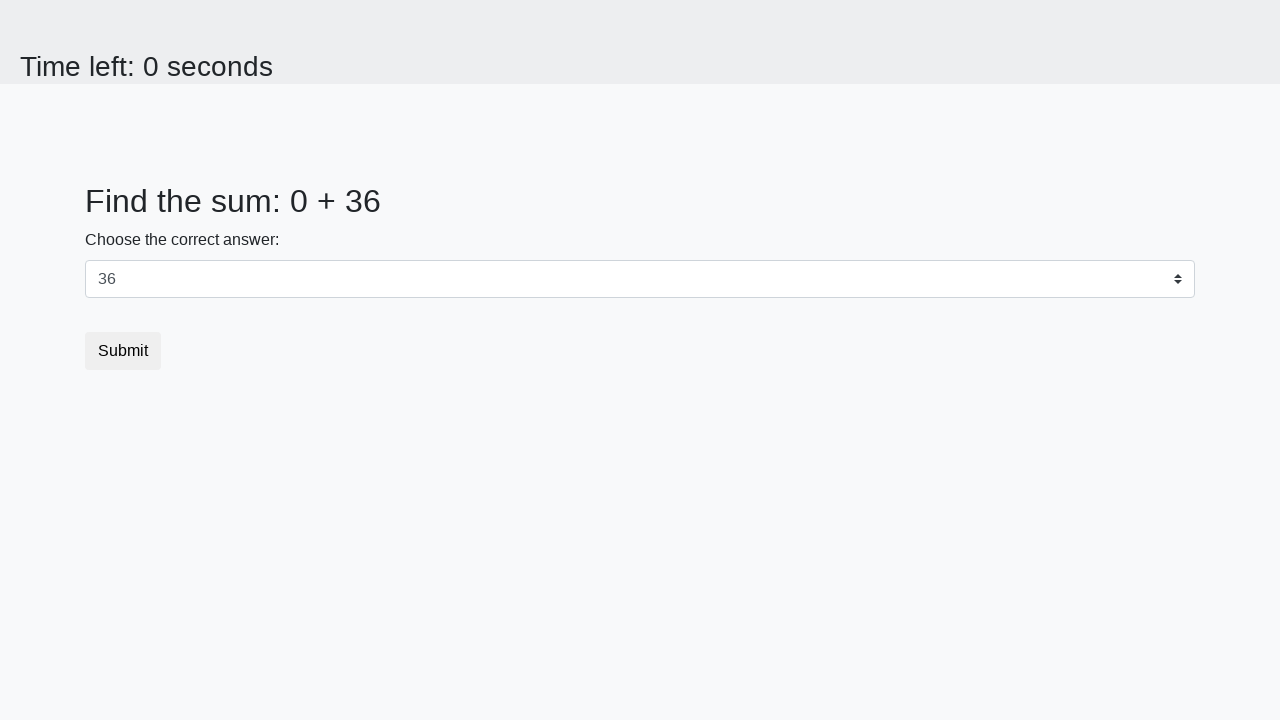

Clicked the submit button at (123, 351) on button
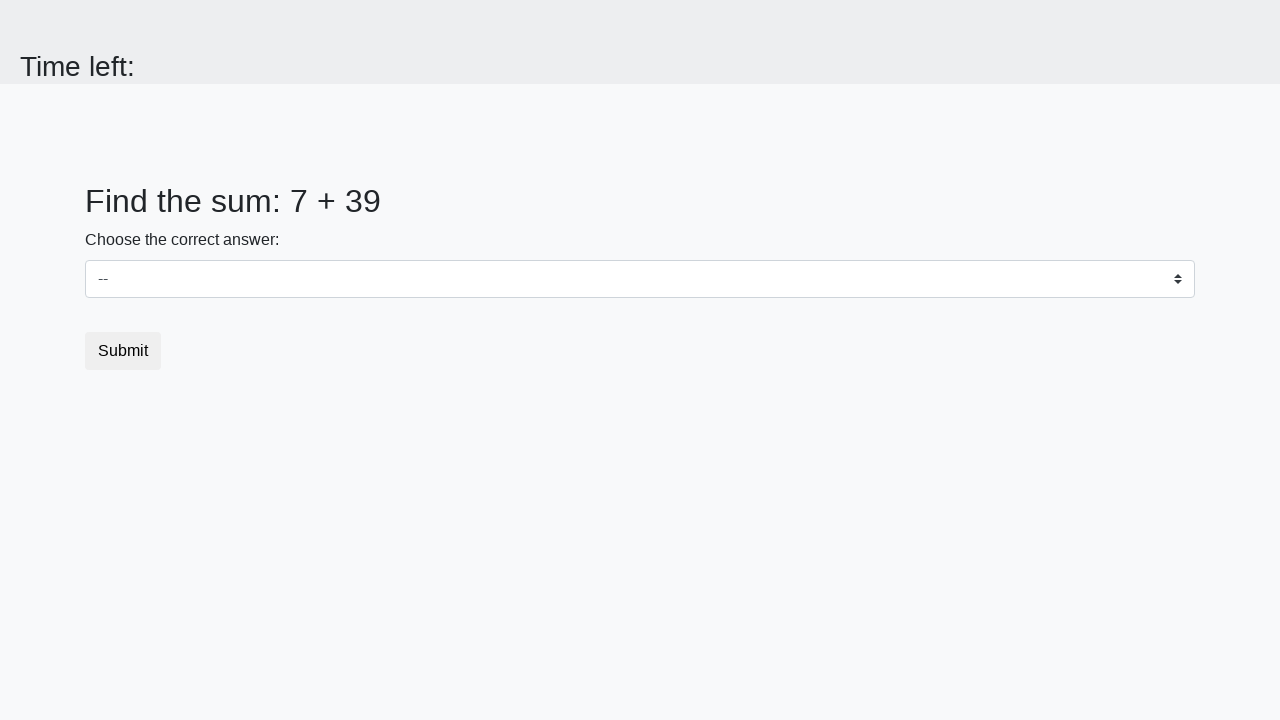

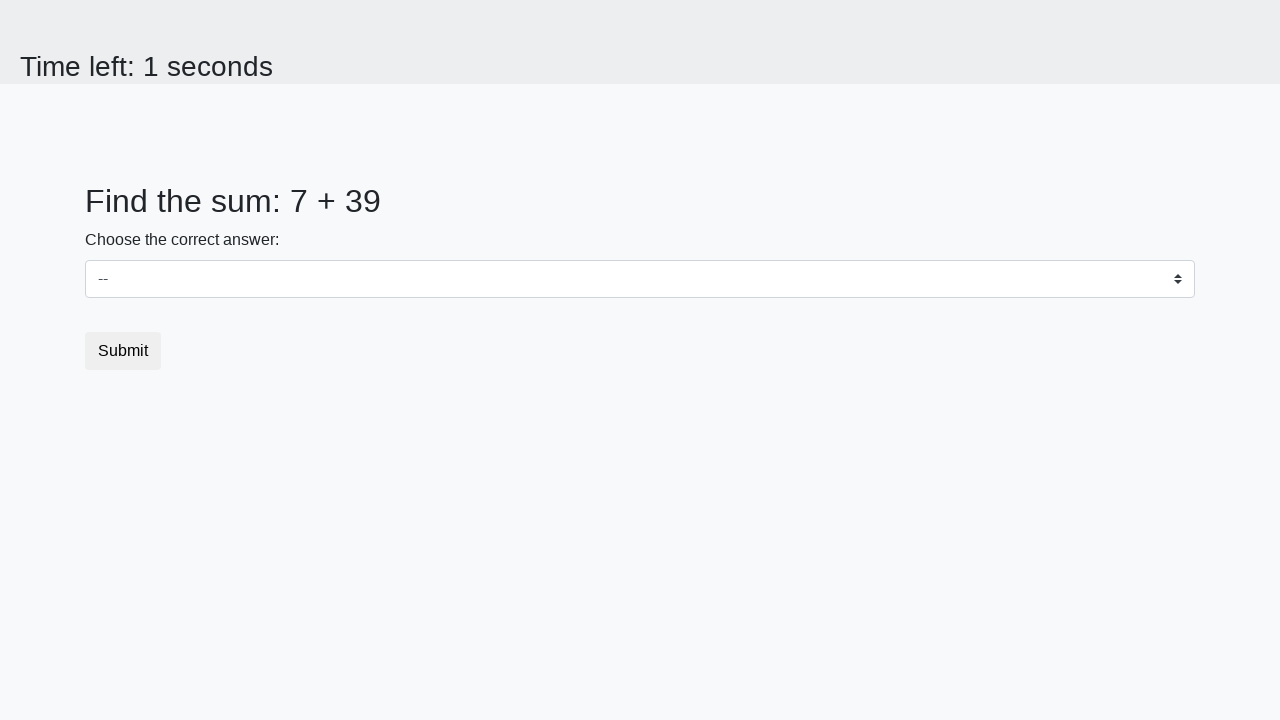